Tests right-click context menu functionality by right-clicking on a button, selecting the copy option from the context menu, and accepting the resulting alert

Starting URL: http://swisnl.github.io/jQuery-contextMenu/demo.html

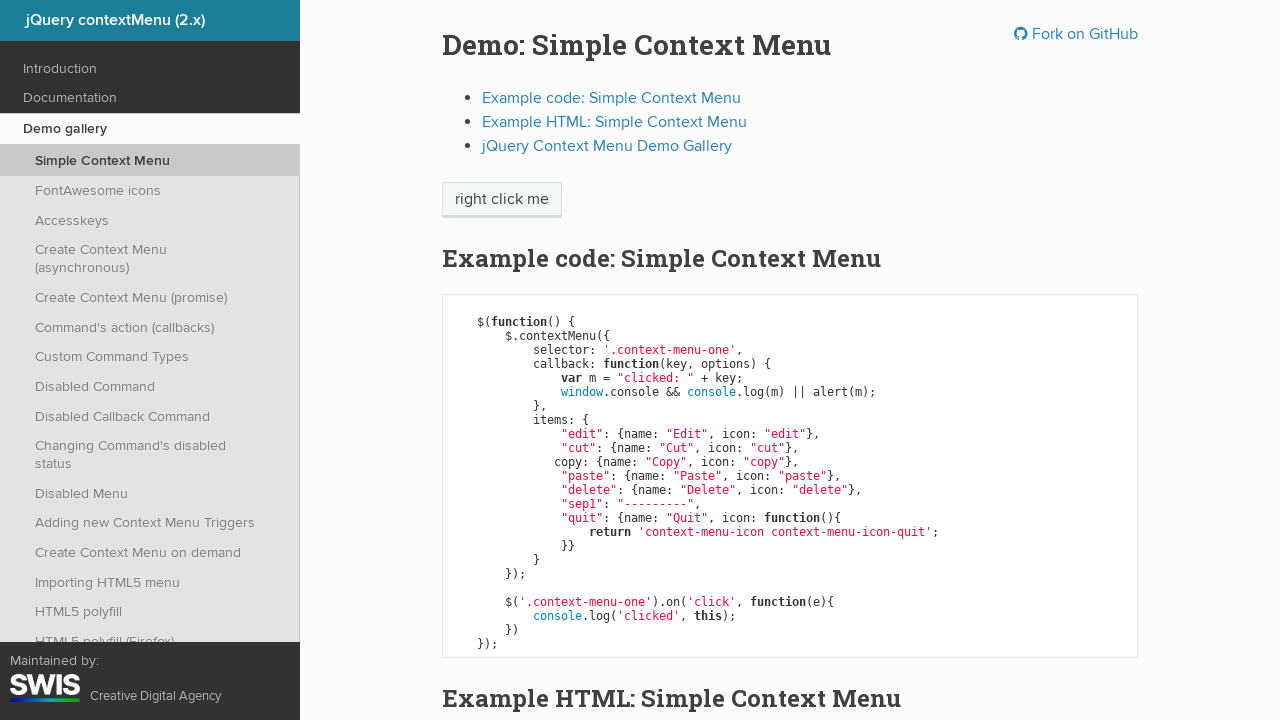

Located the context menu button element
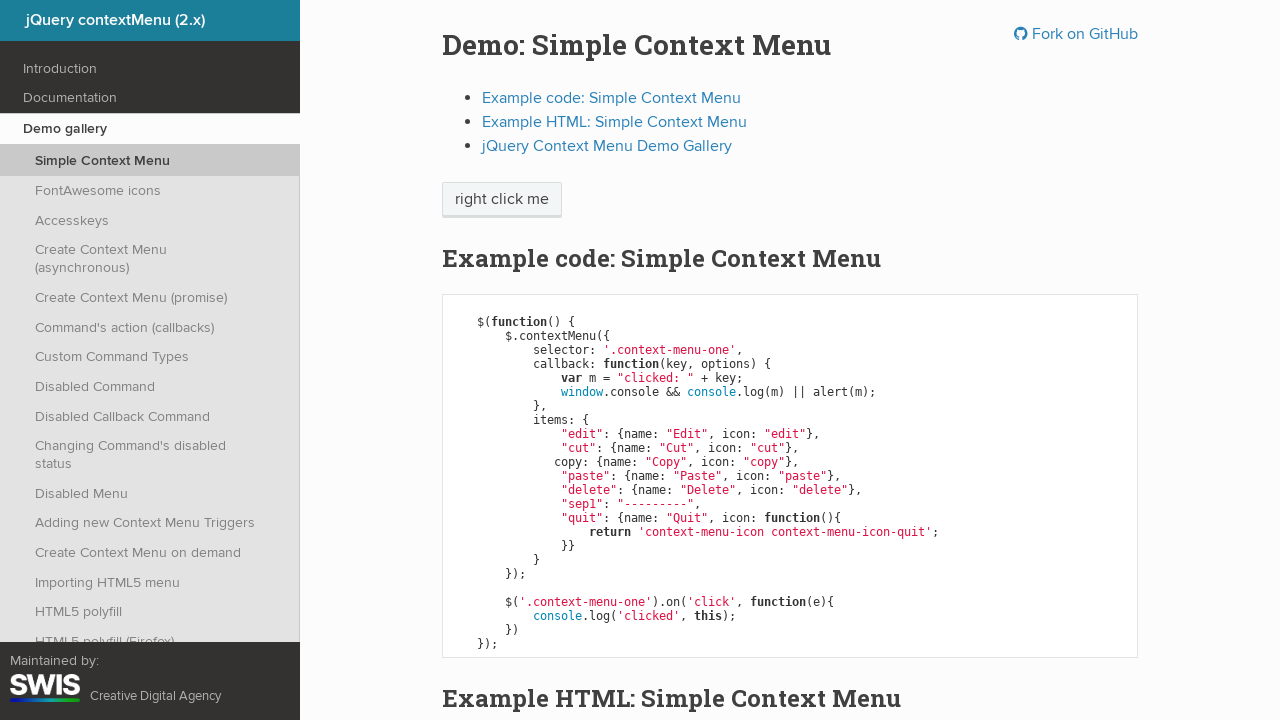

Right-clicked on the context menu button at (502, 200) on xpath=//span[@class='context-menu-one btn btn-neutral']
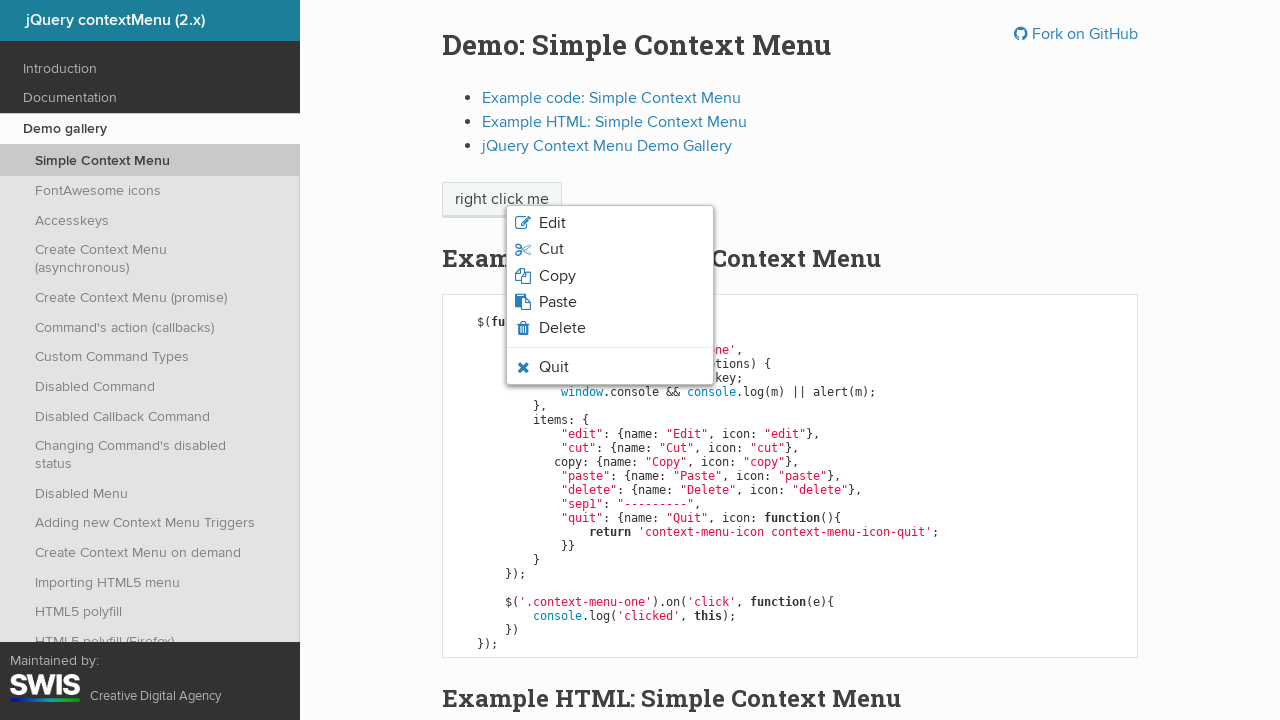

Clicked the Copy option from the context menu at (610, 276) on xpath=//li[@class='context-menu-item context-menu-icon context-menu-icon-copy']
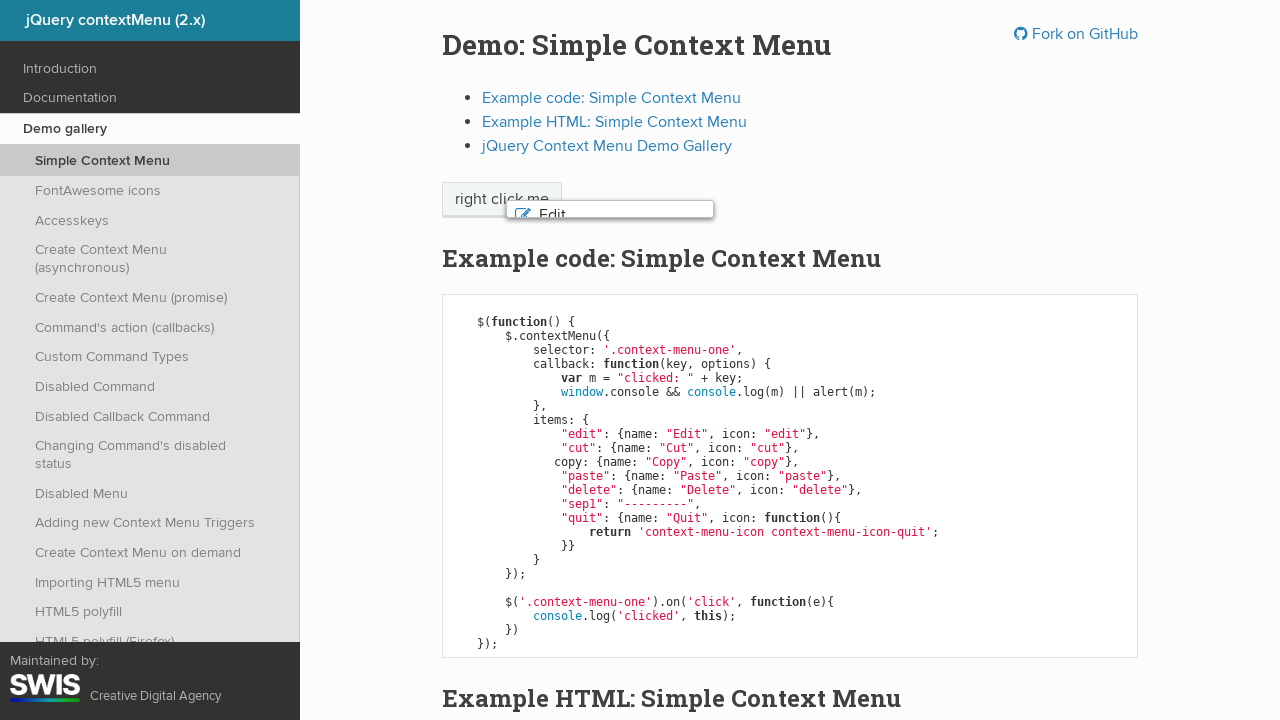

Set up dialog handler to accept alert
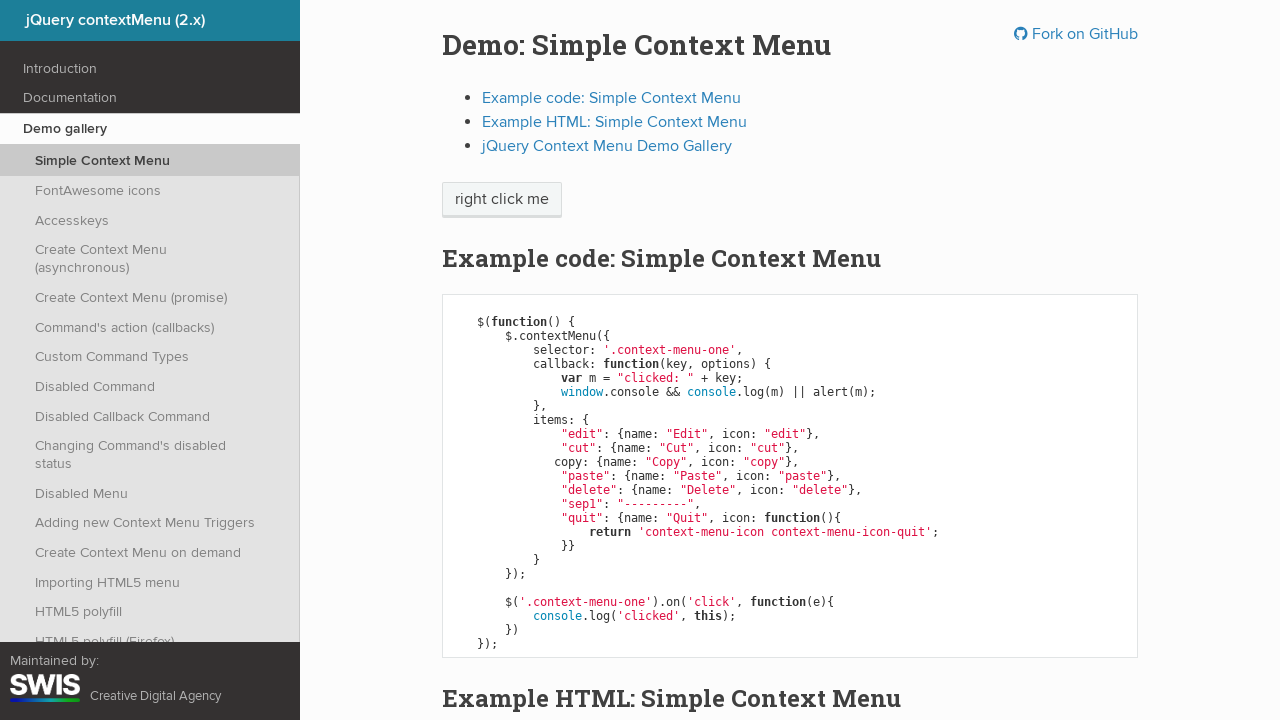

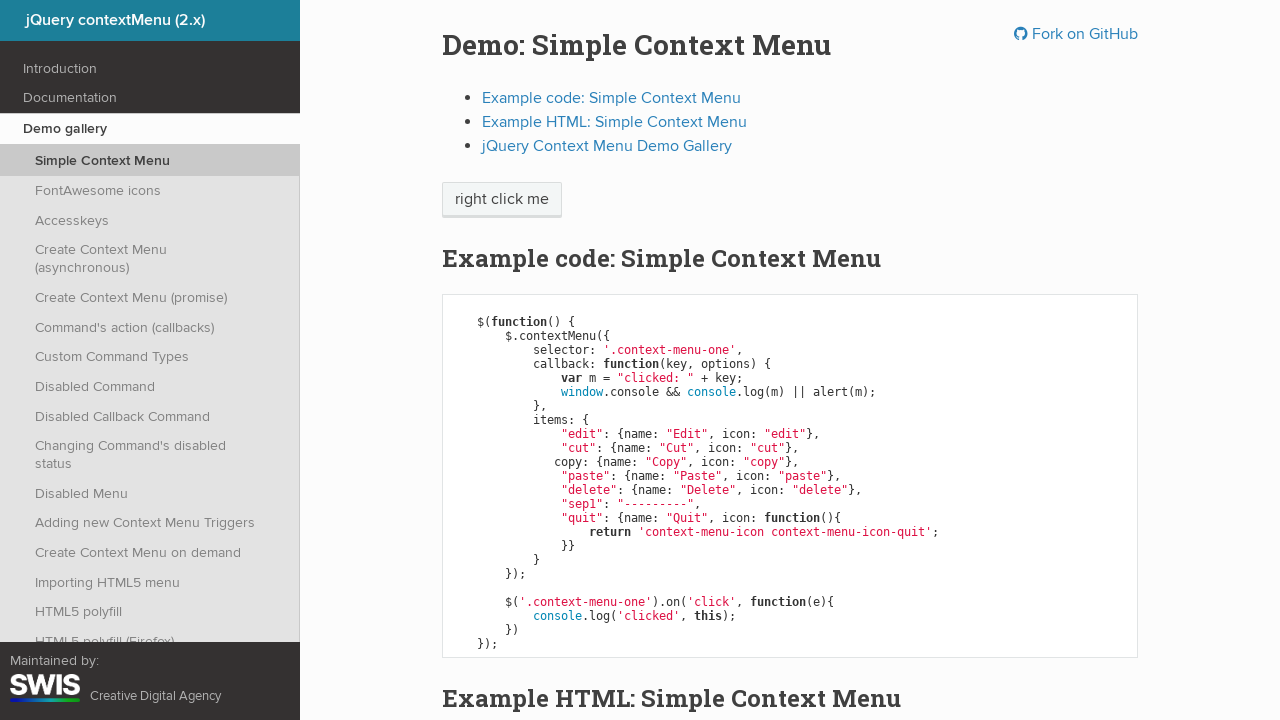